Tests navigation by opening a link in the same tab and navigating back to the original page

Starting URL: https://rahulshettyacademy.com/AutomationPractice/

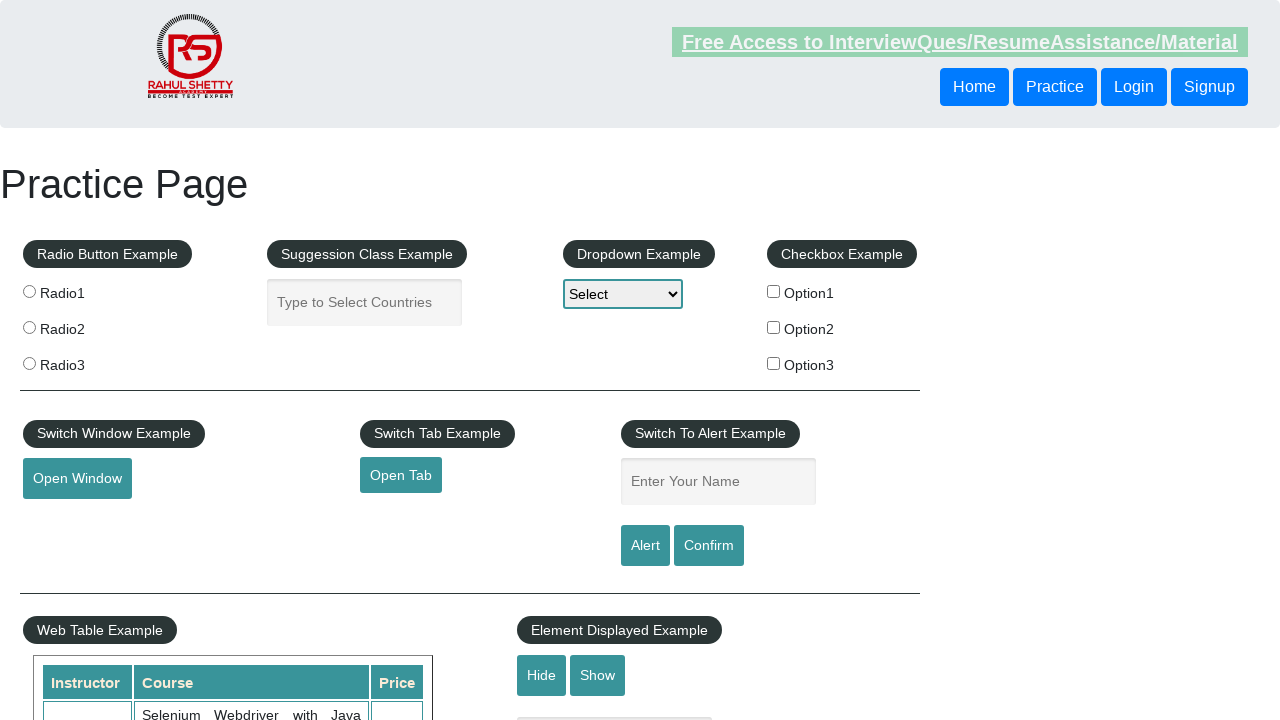

Removed target attribute from opentab link to open in same tab
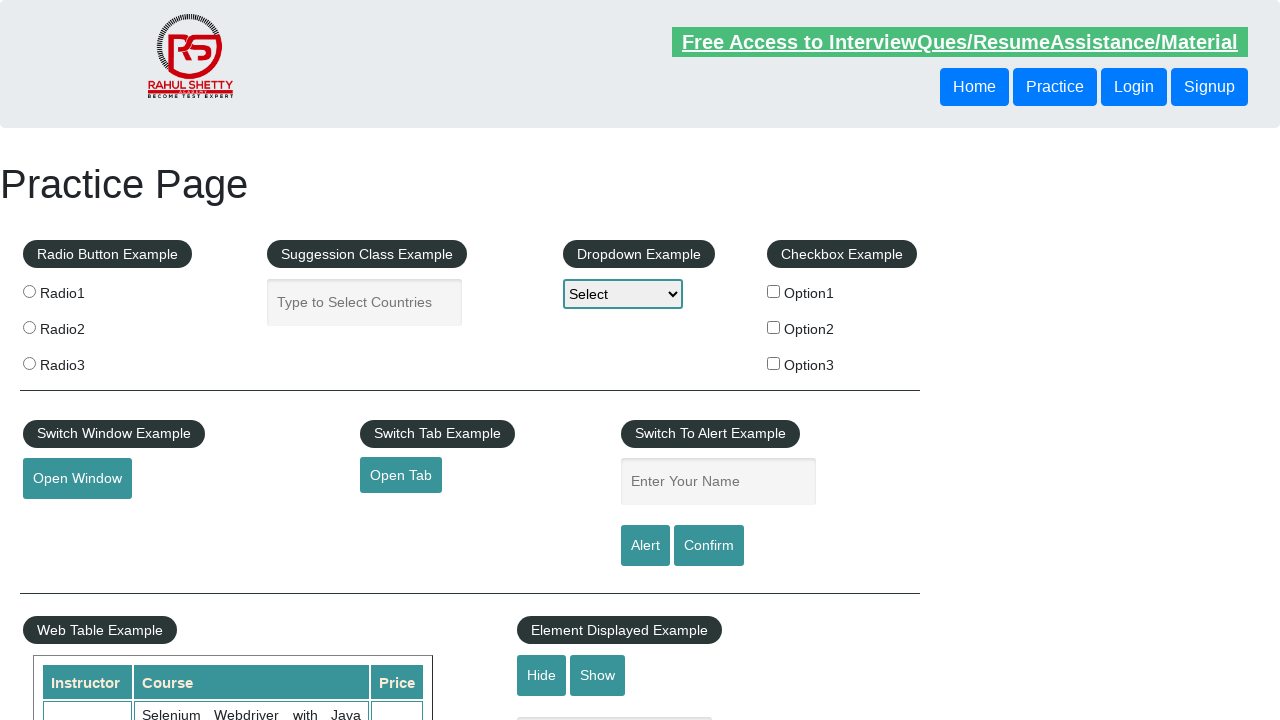

Clicked opentab link to navigate to child page in same tab at (401, 475) on #opentab
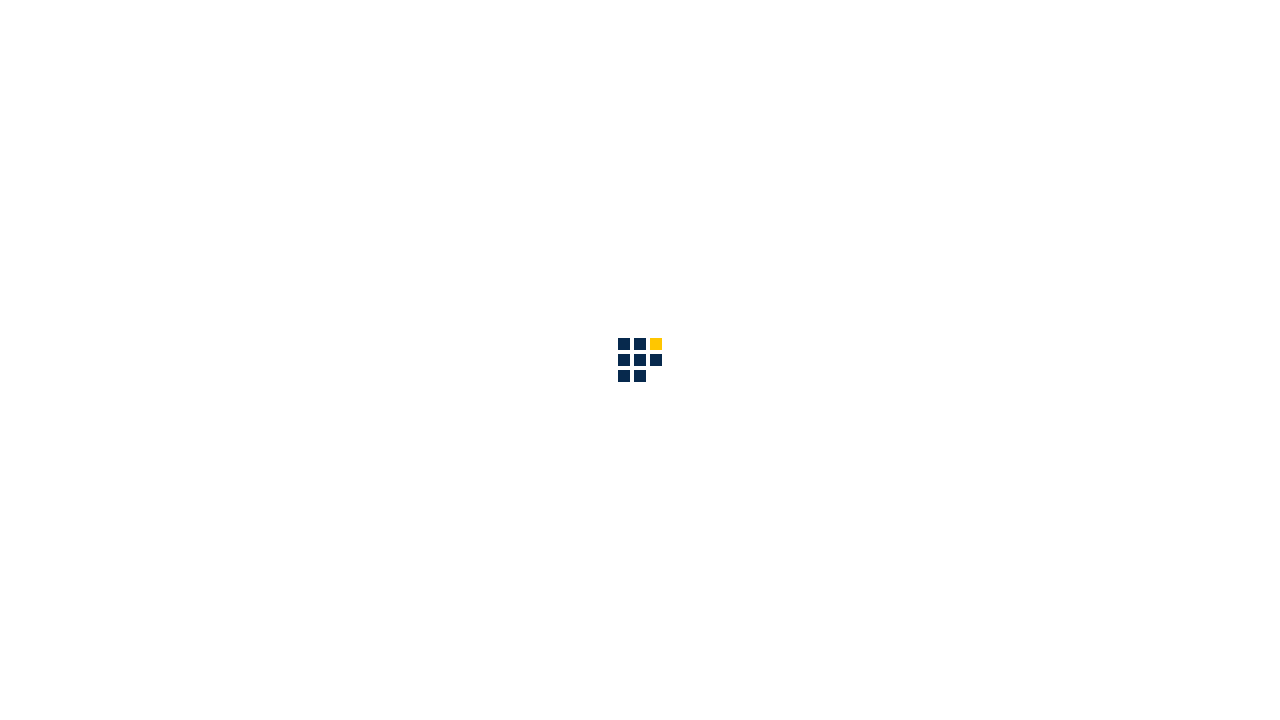

Navigated back to original page
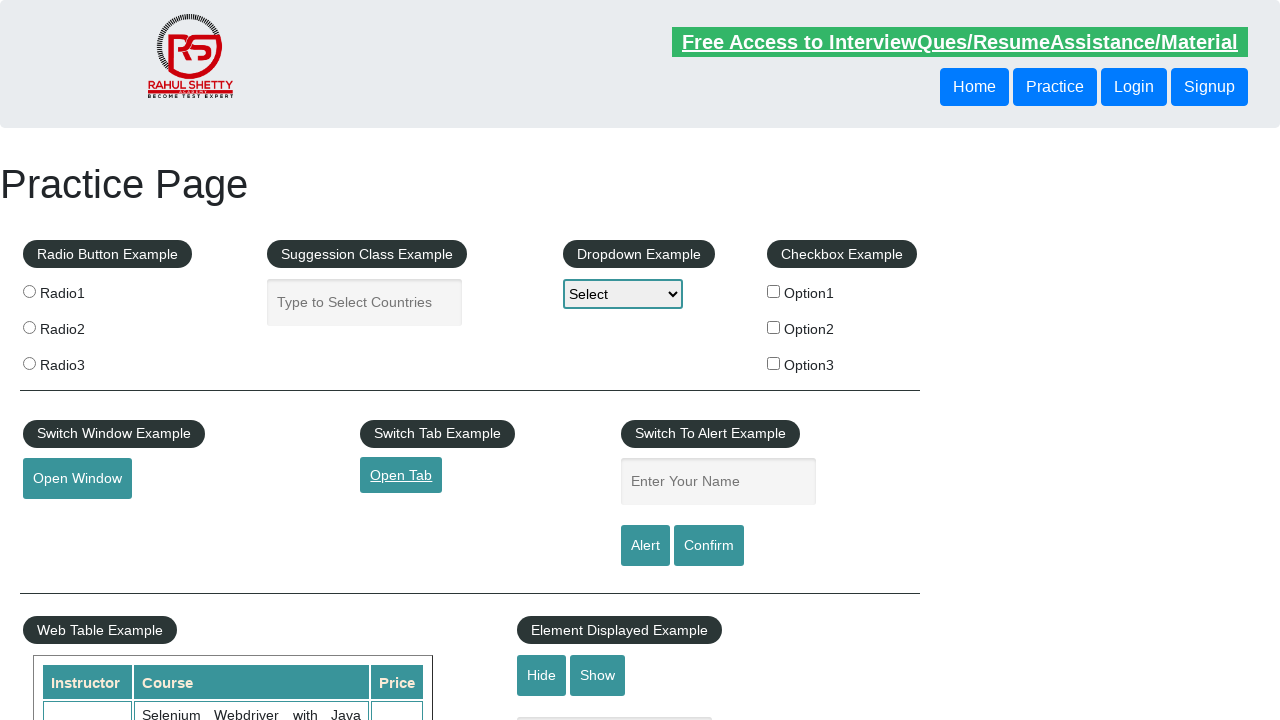

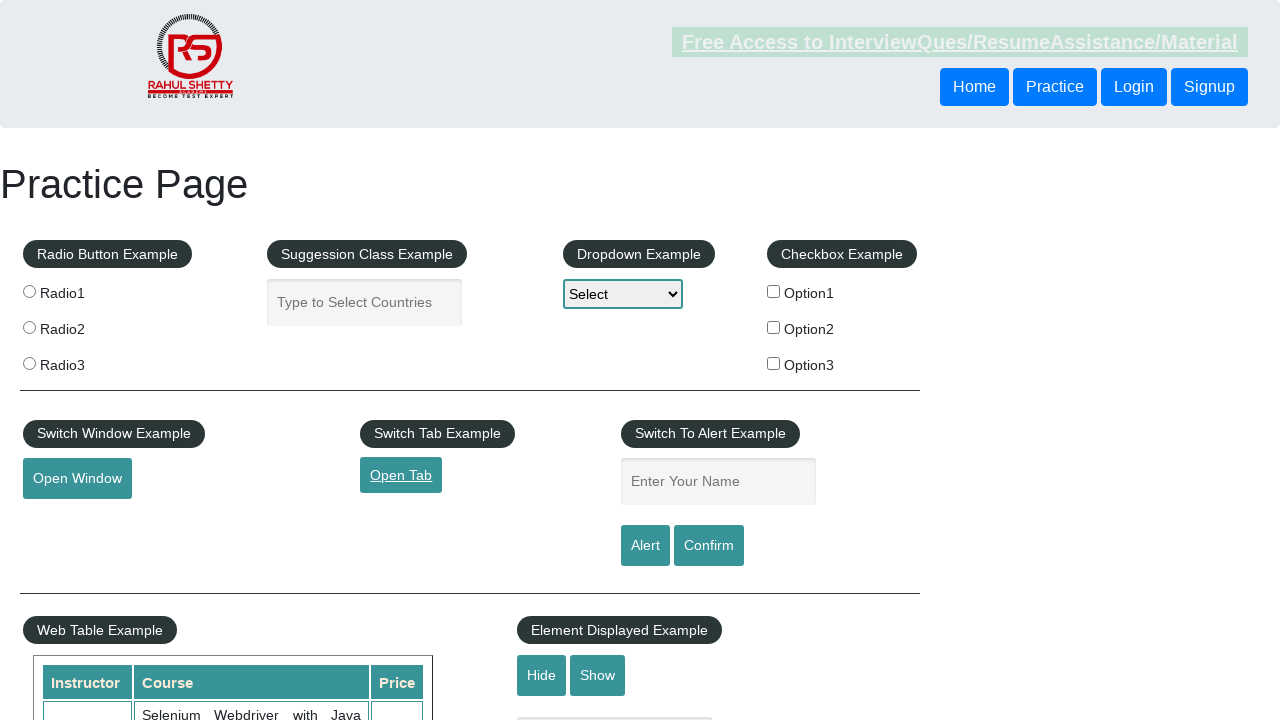